Tests file upload functionality by selecting a file and clicking the upload button on the Heroku test application

Starting URL: https://the-internet.herokuapp.com/upload

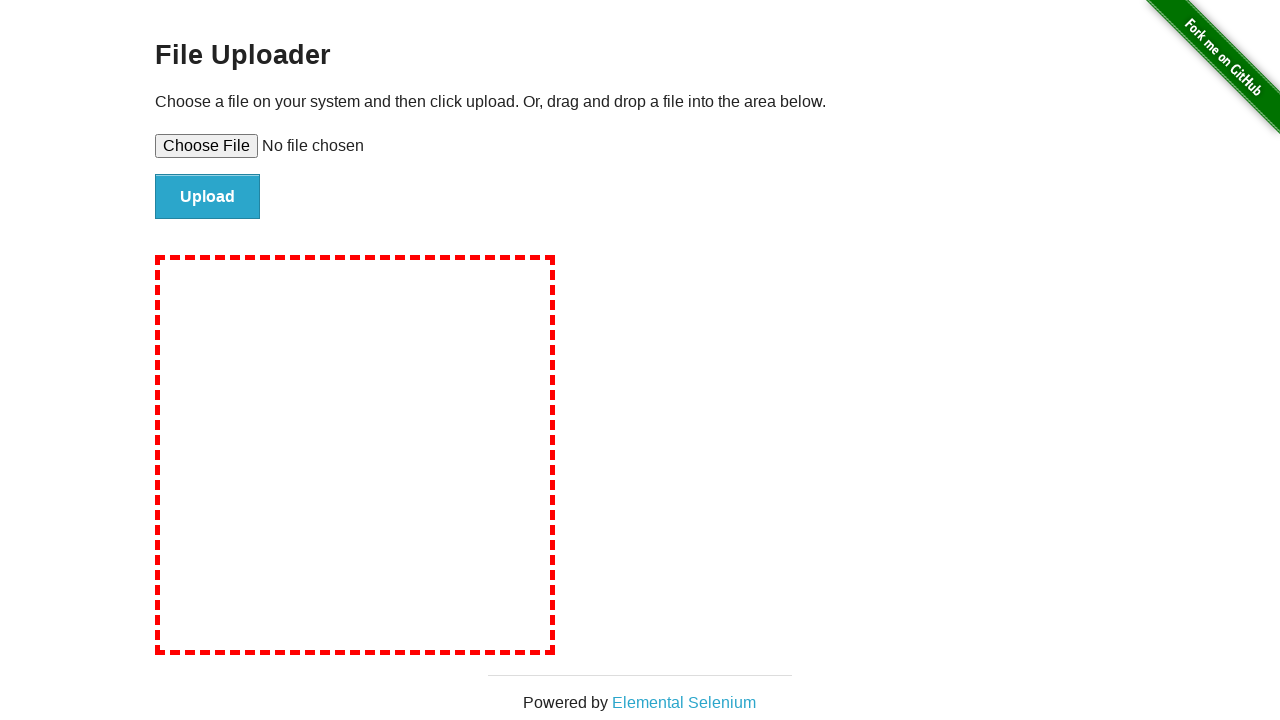

Selected test file for upload using file input element
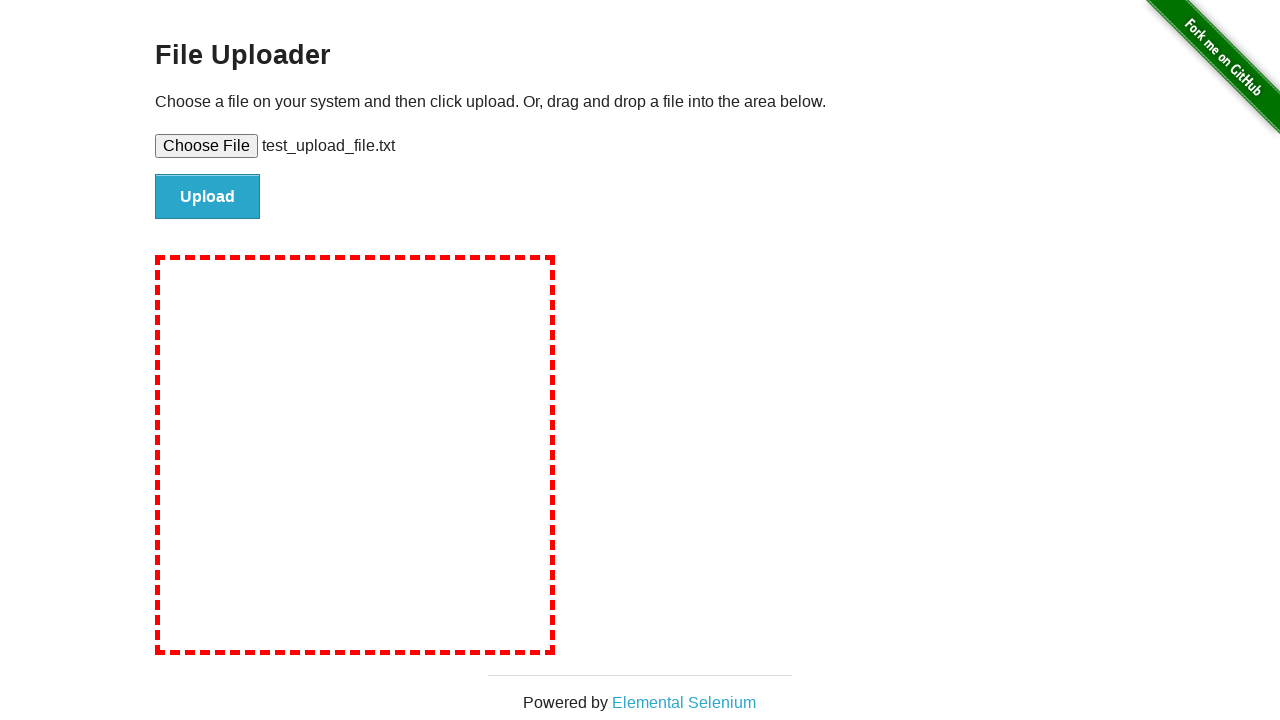

Clicked upload submit button at (208, 197) on input#file-submit
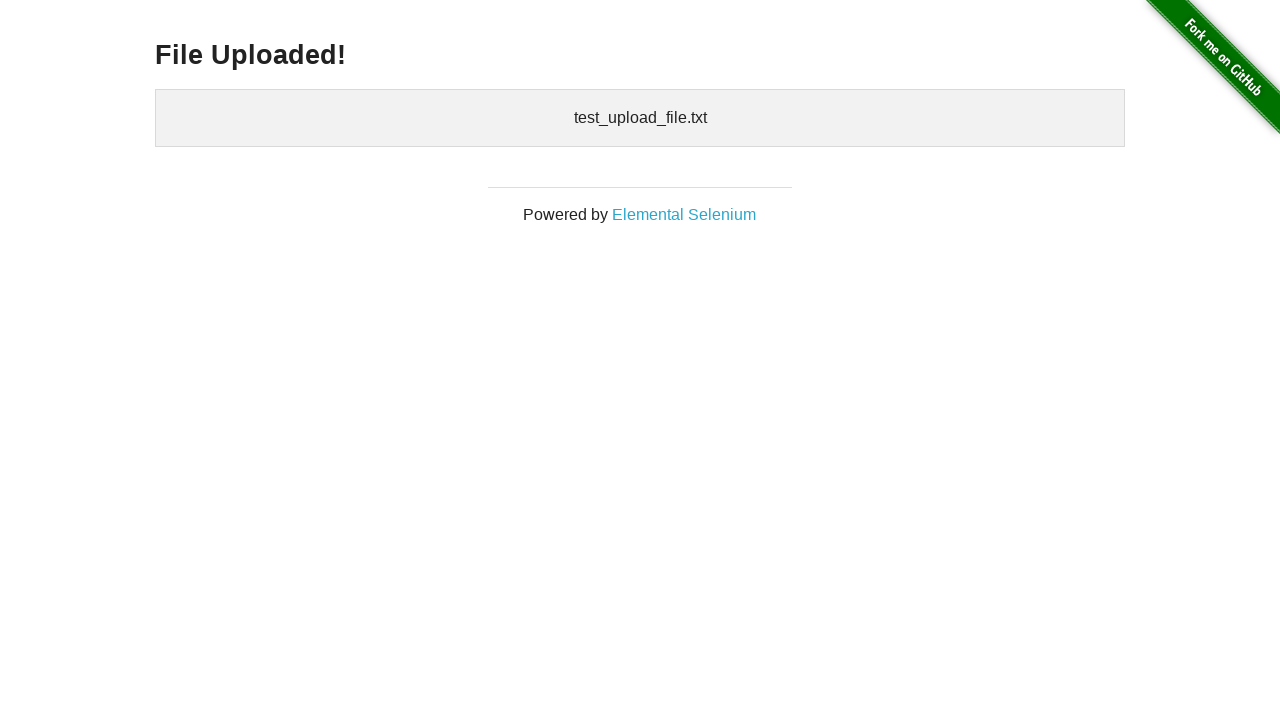

Upload confirmation message appeared
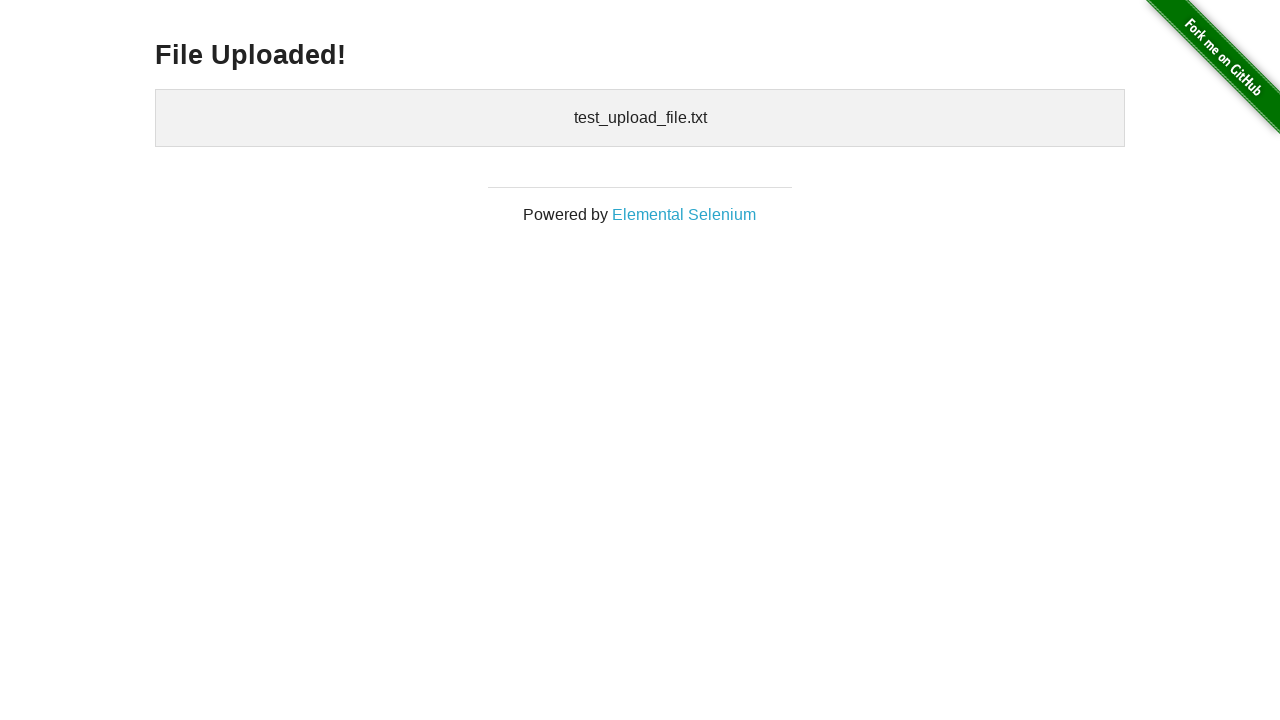

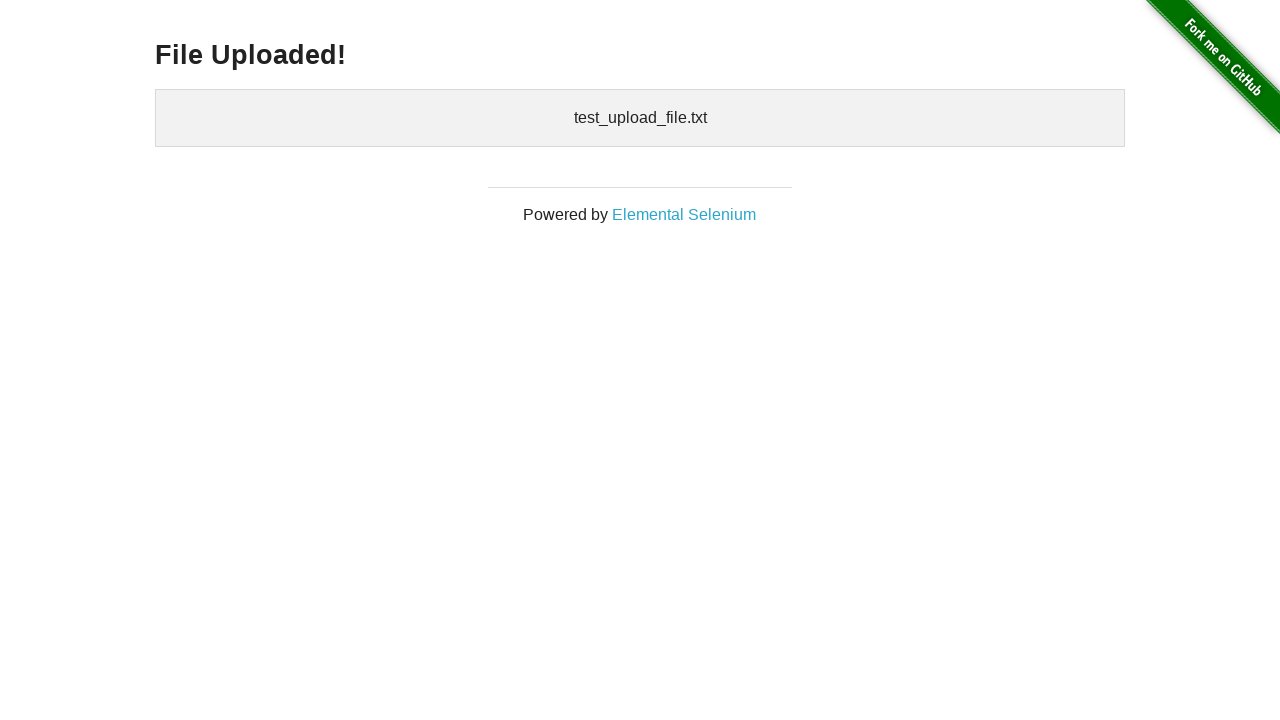